Tests basic UI form validation by filling in first name, last name, and email fields, then selecting a radio button and verifying the values are correctly entered.

Starting URL: https://demoqa.com/automation-practice-form

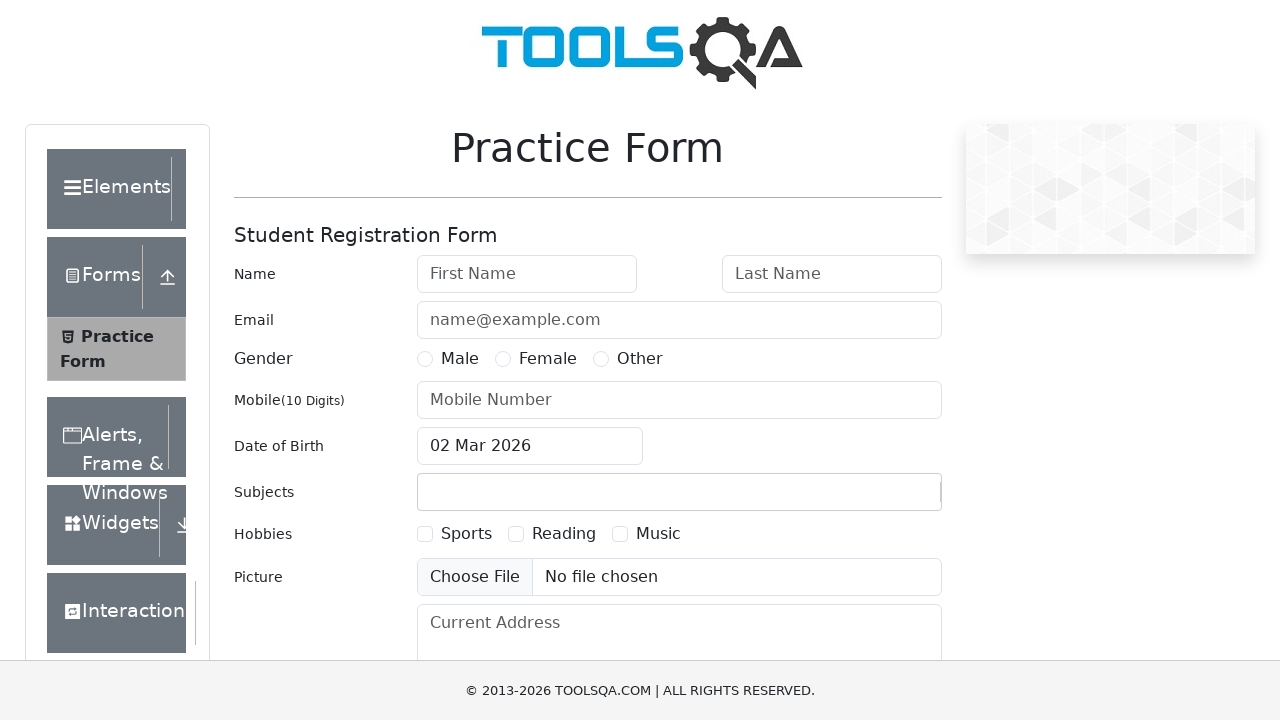

Filled first name field with 'Testing' on internal:attr=[placeholder="First Name"i]
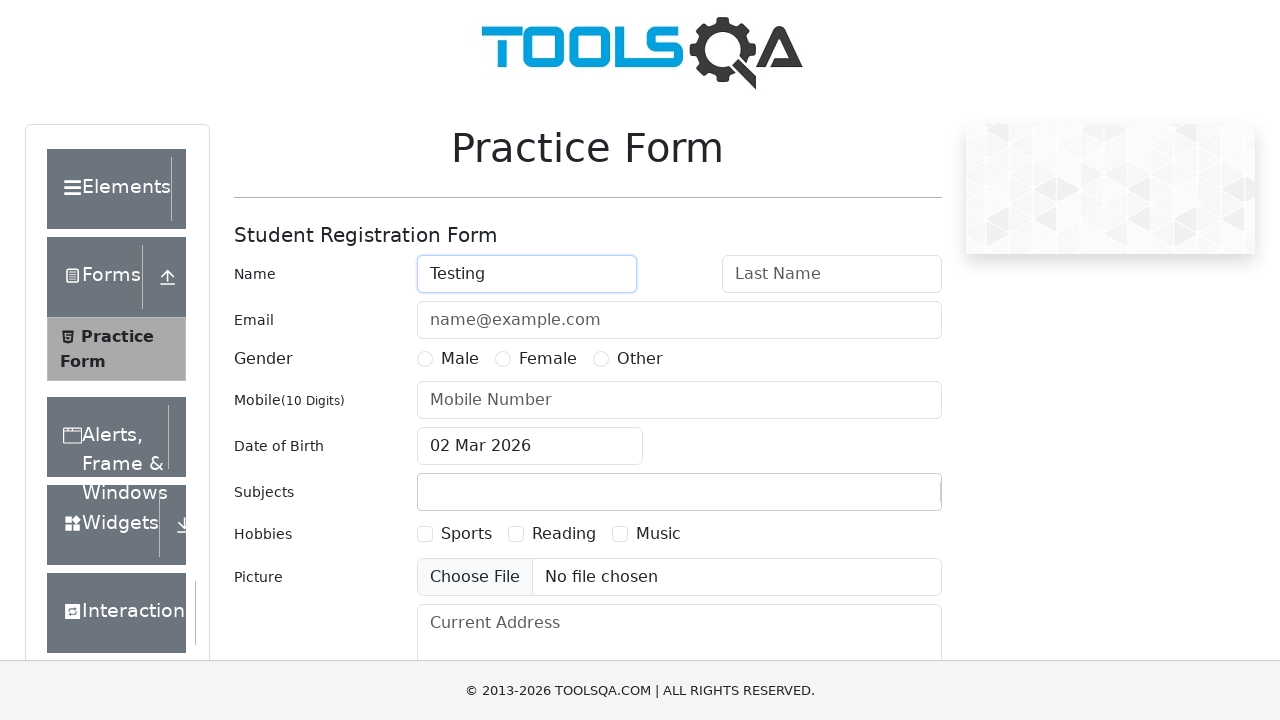

Filled last name field with 'Playwright' on internal:attr=[placeholder="Last Name"i]
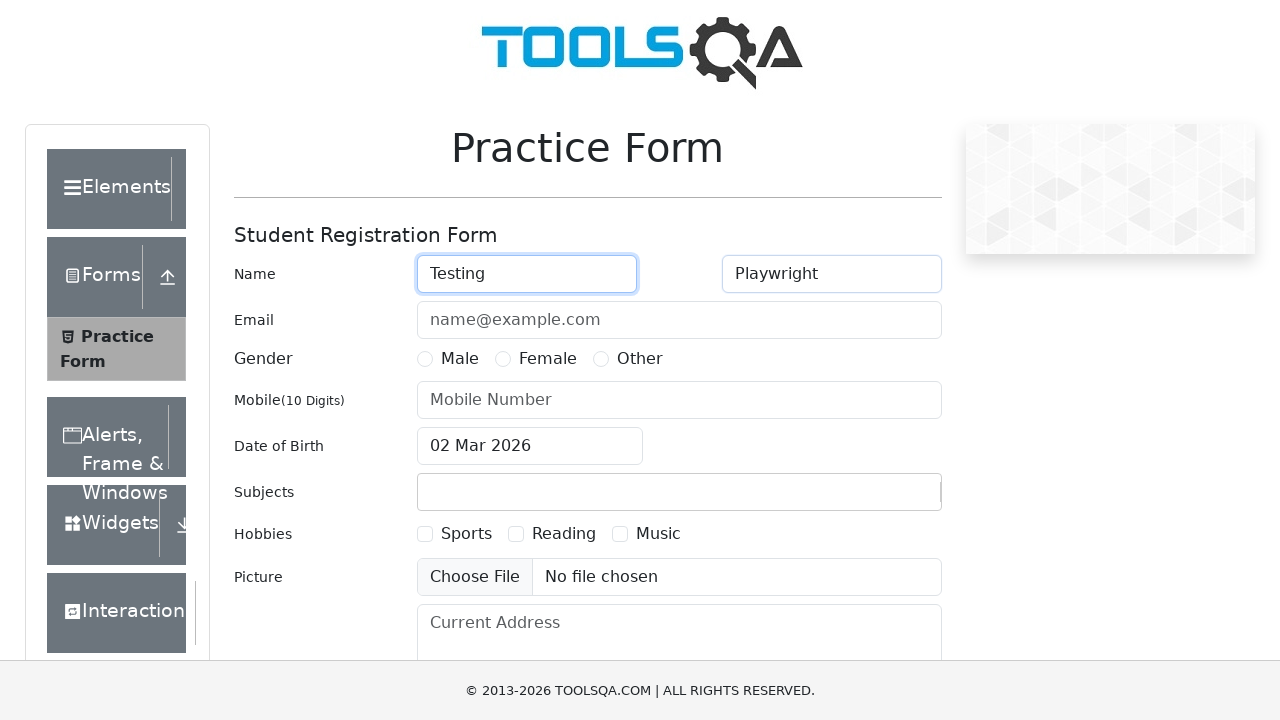

Filled email field with 'email@example.com' using sequential key presses
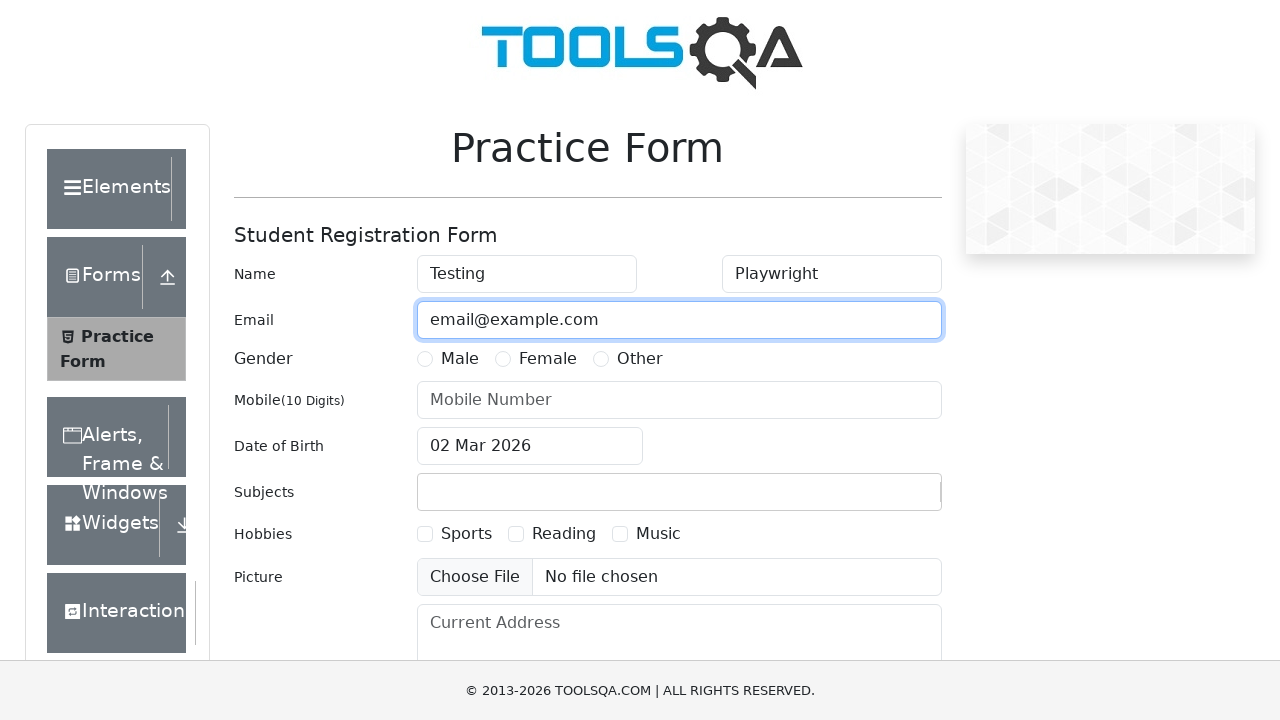

Clicked Female radio button at (503, 359) on internal:role=radio[name="Female"i]
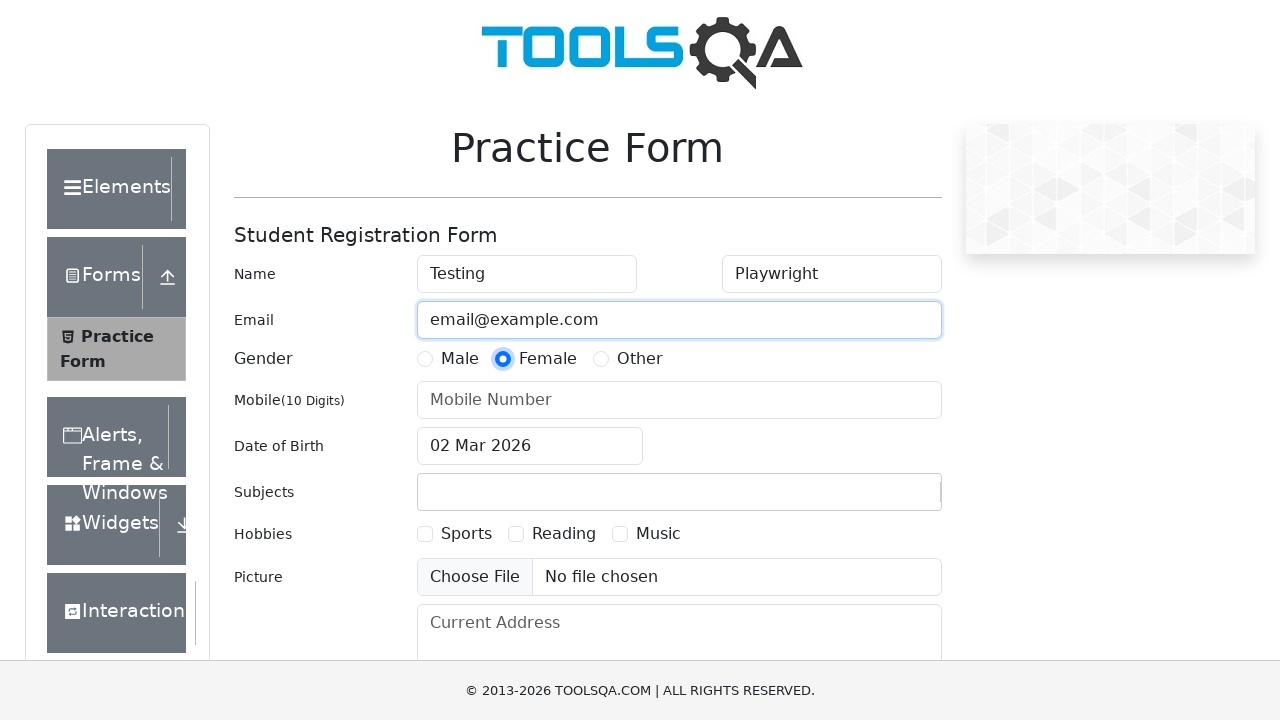

Waited 500ms to verify radio button is checked
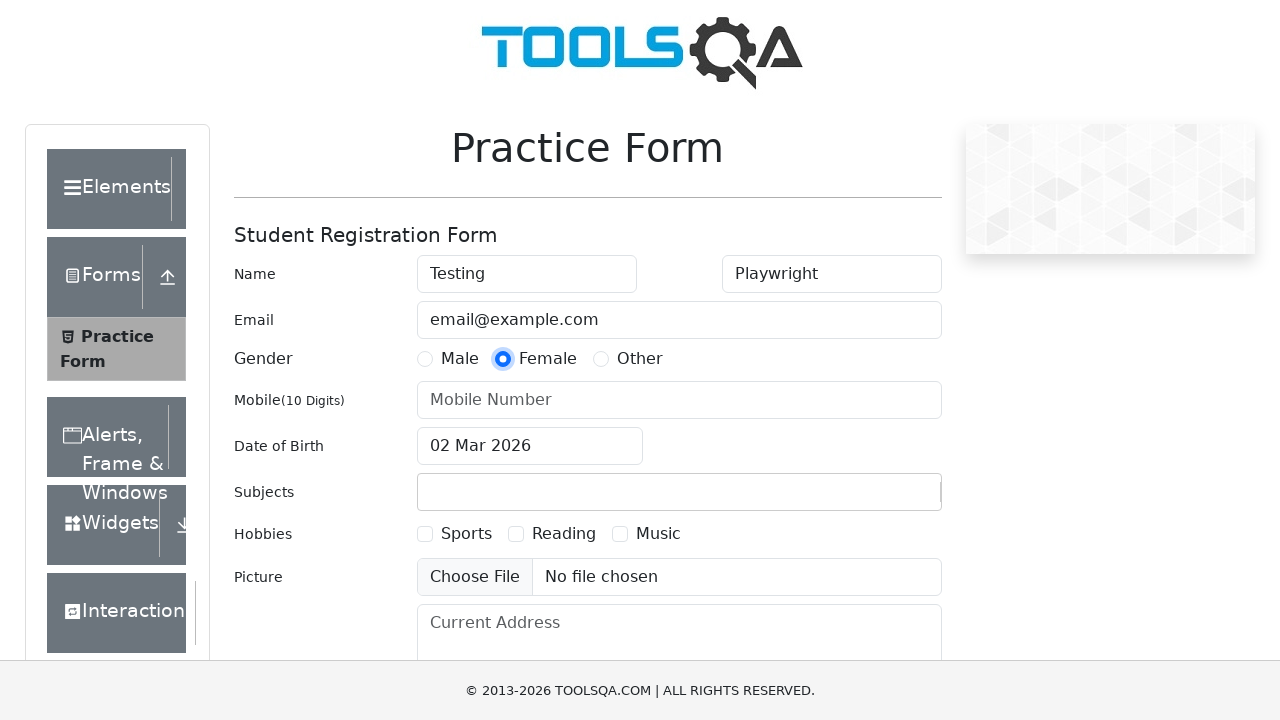

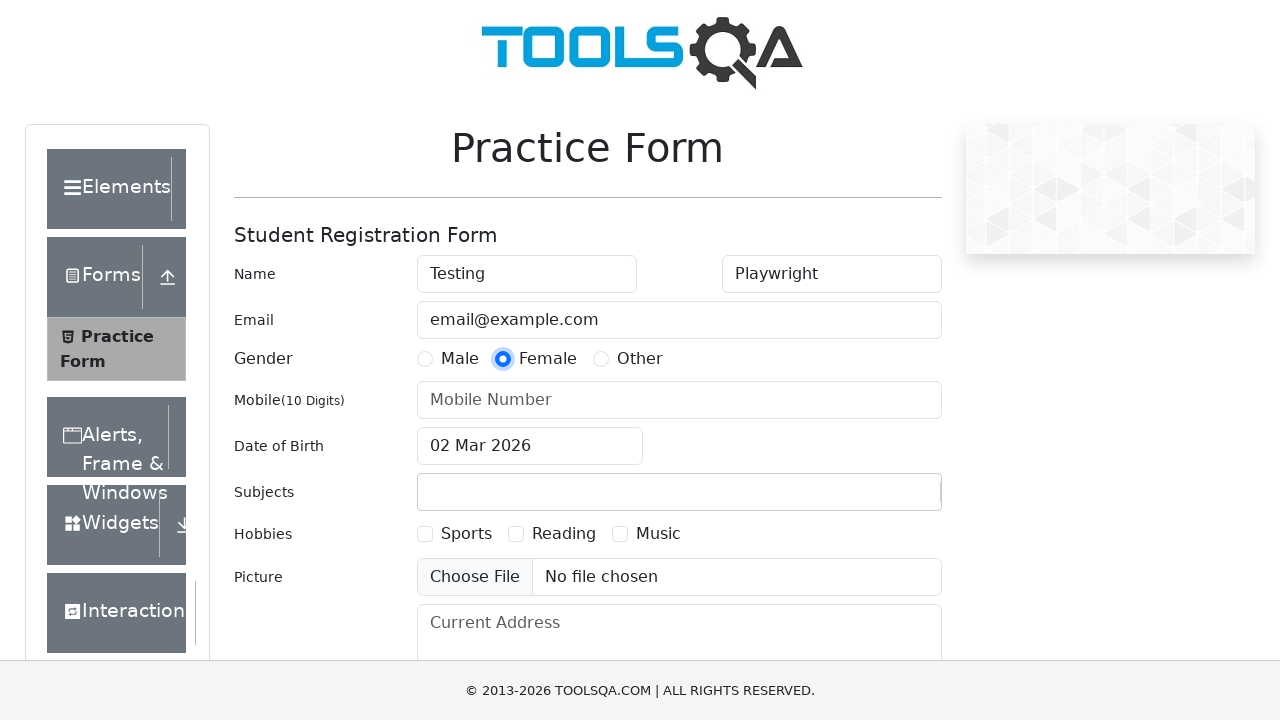